Tests the search functionality on a gaming news site by clicking the search button, entering a game title, and verifying the search results header contains the search term.

Starting URL: https://gamemag.ru/

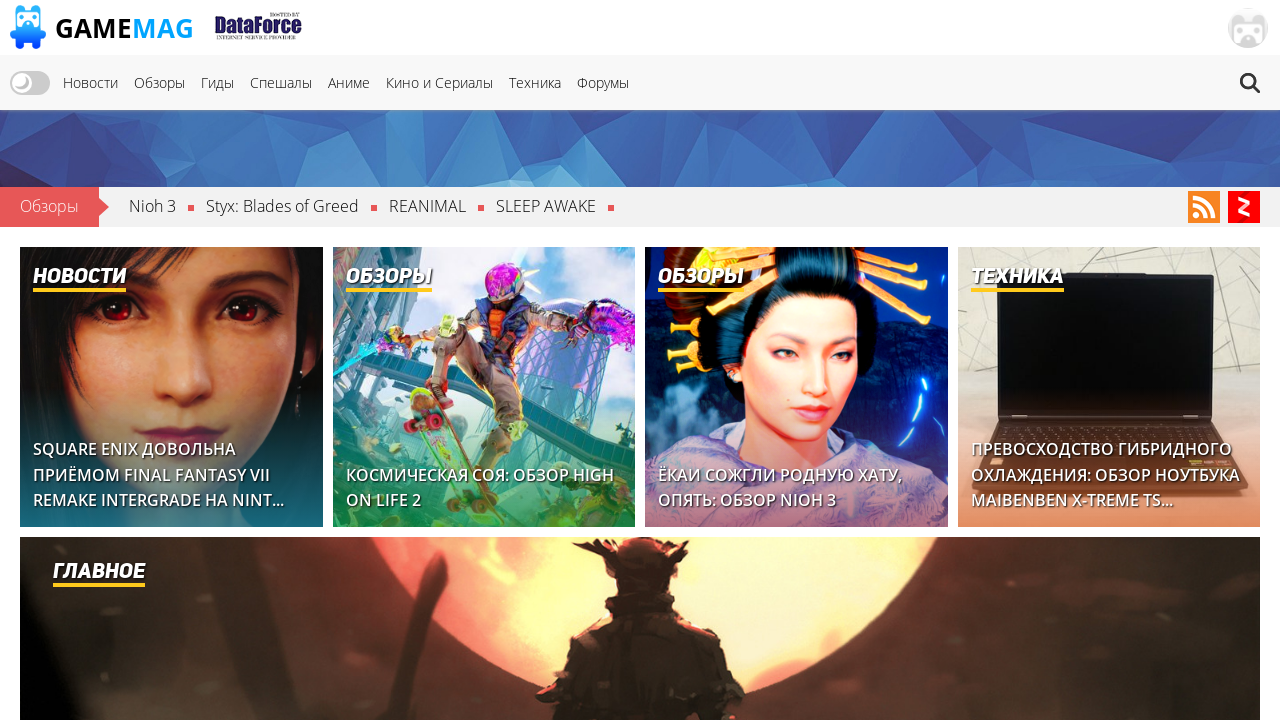

Clicked search button at (1249, 82) on #gm-btn-search
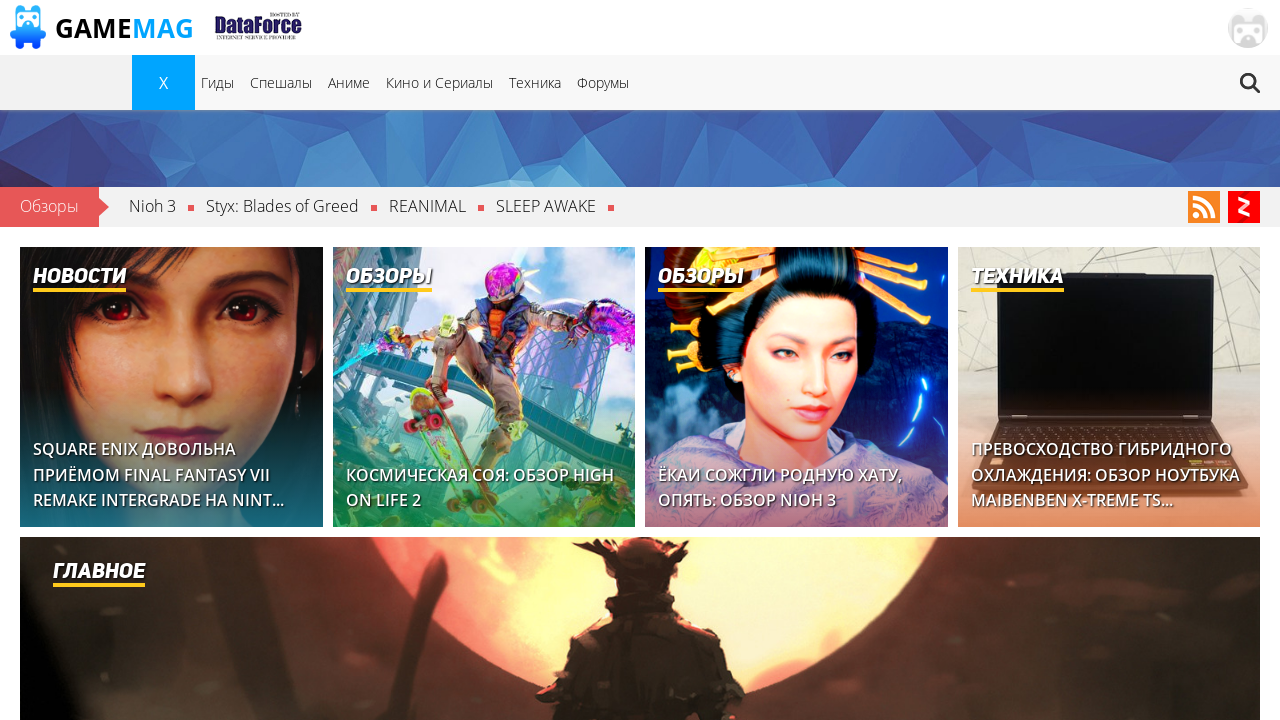

Filled search input with 'Cult of the Lamb' on .search__input
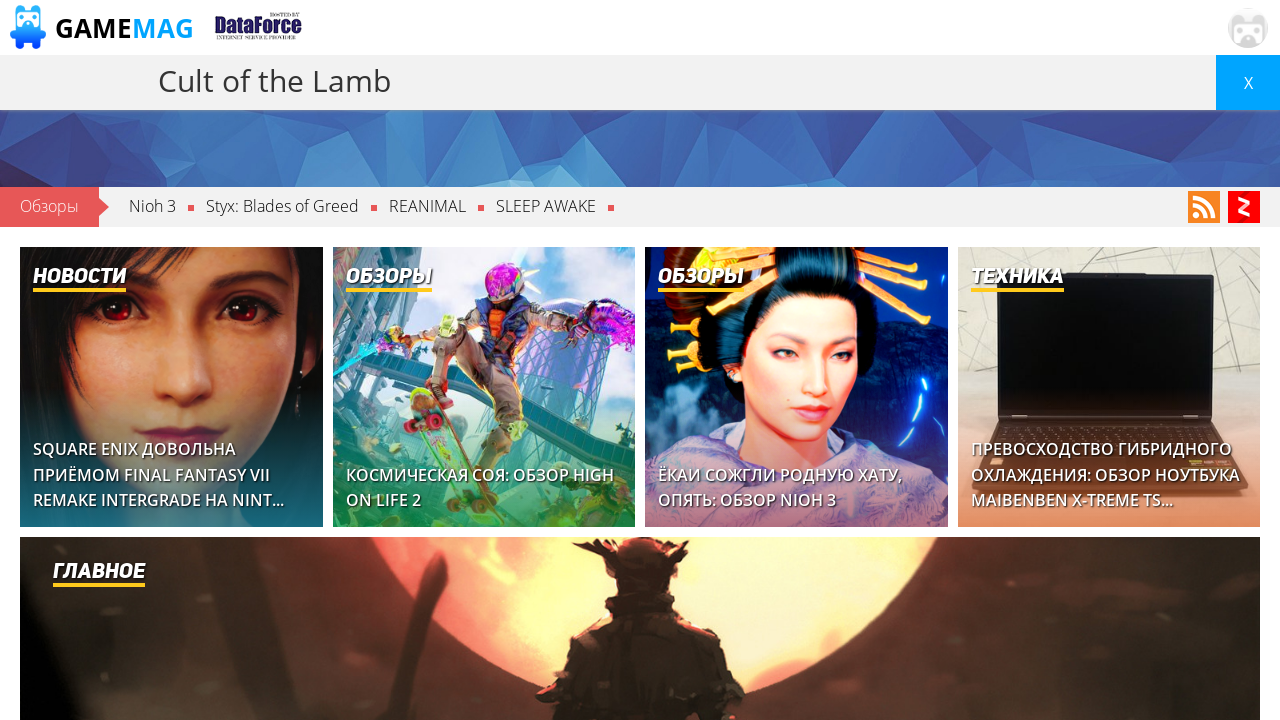

Pressed Enter to submit search on .search__input
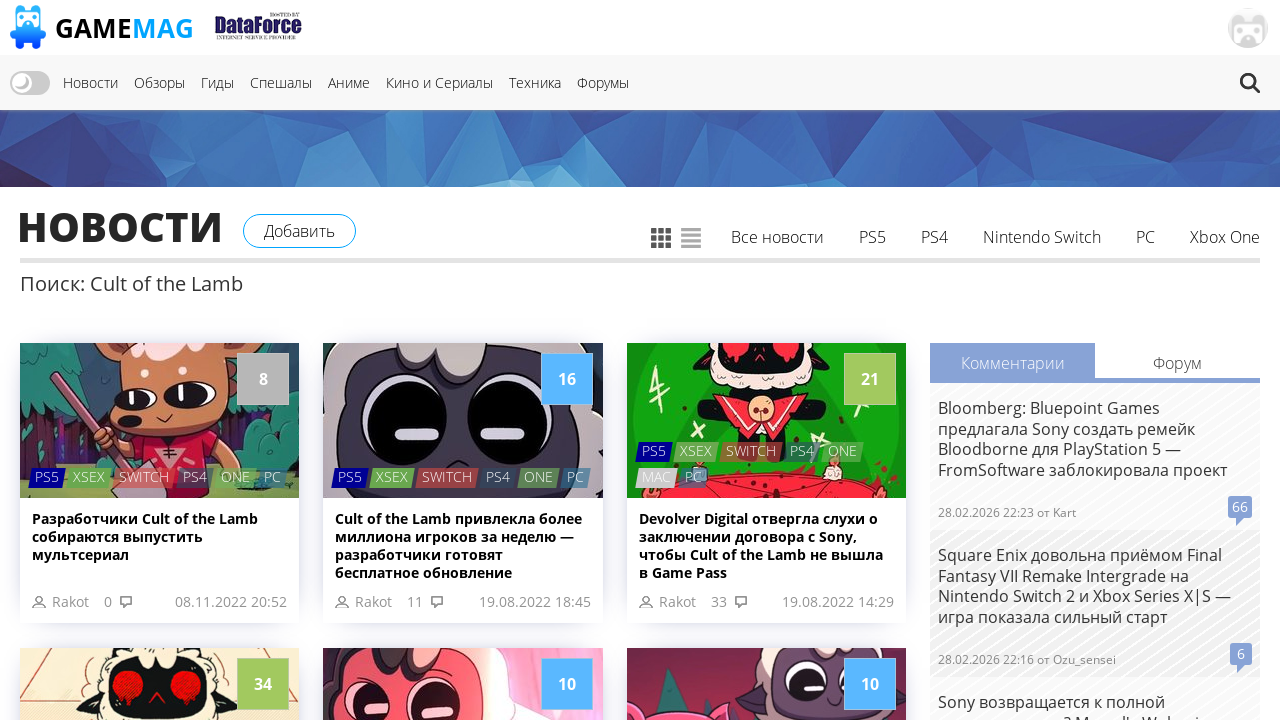

Search results header loaded
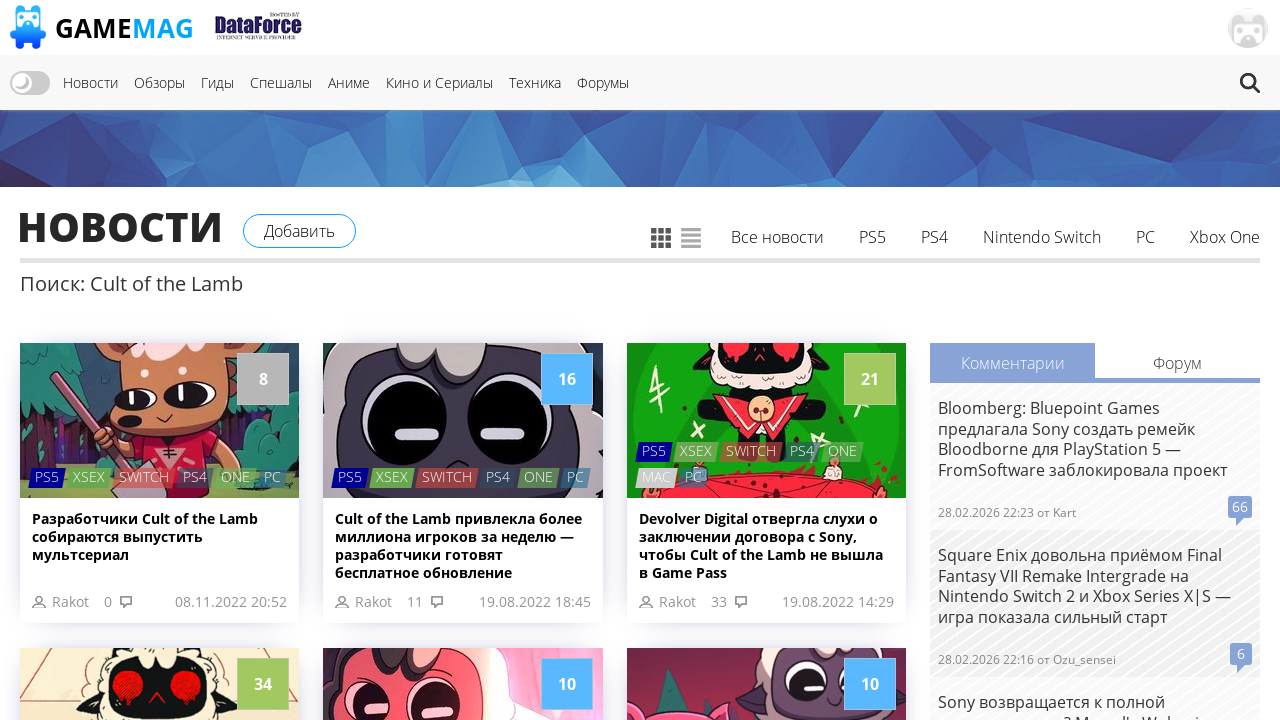

Verified search results header contains 'Cult of the Lamb'
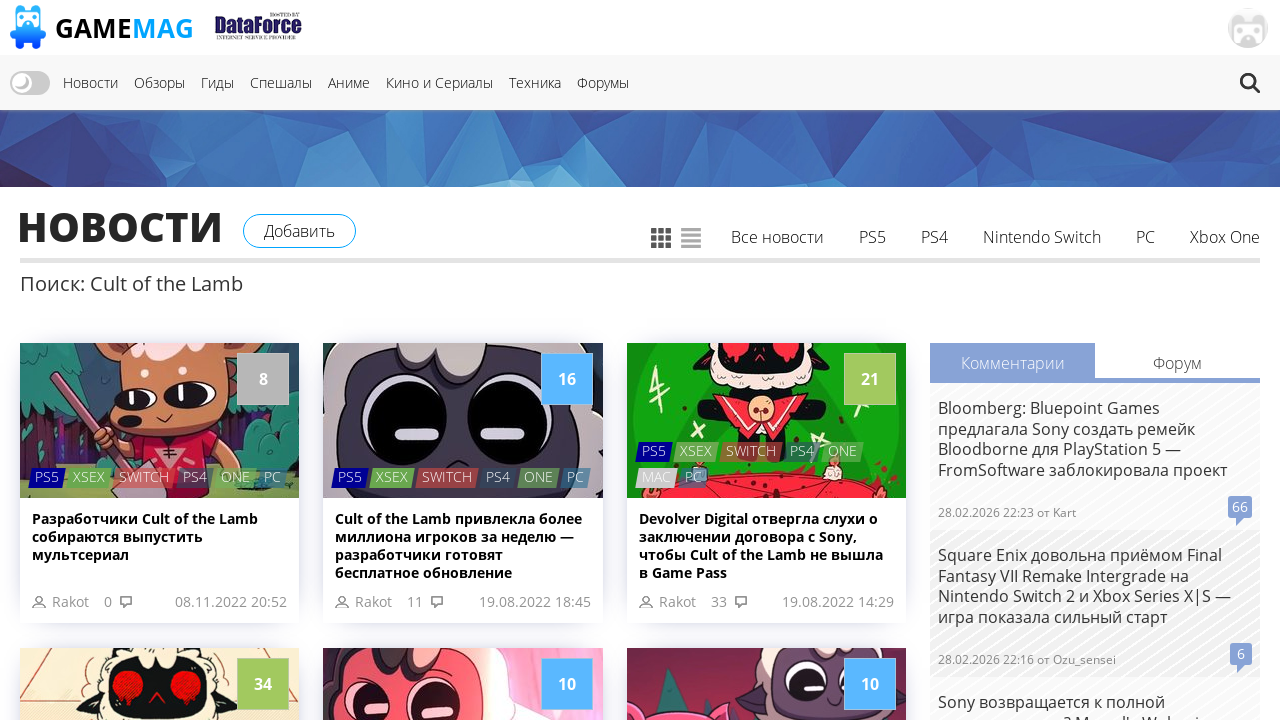

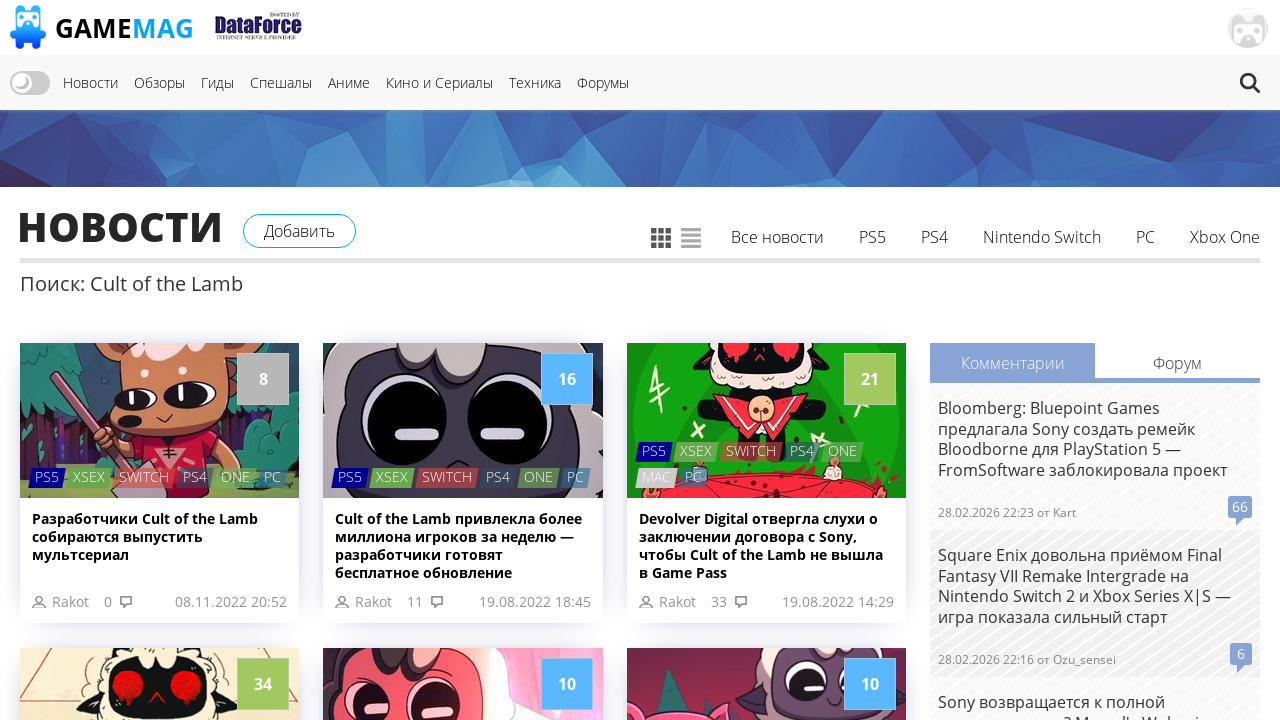